Tests the contact form functionality on DemoBlaze by opening the contact modal, filling in email, name, and message fields, then submitting the form.

Starting URL: https://www.demoblaze.com/

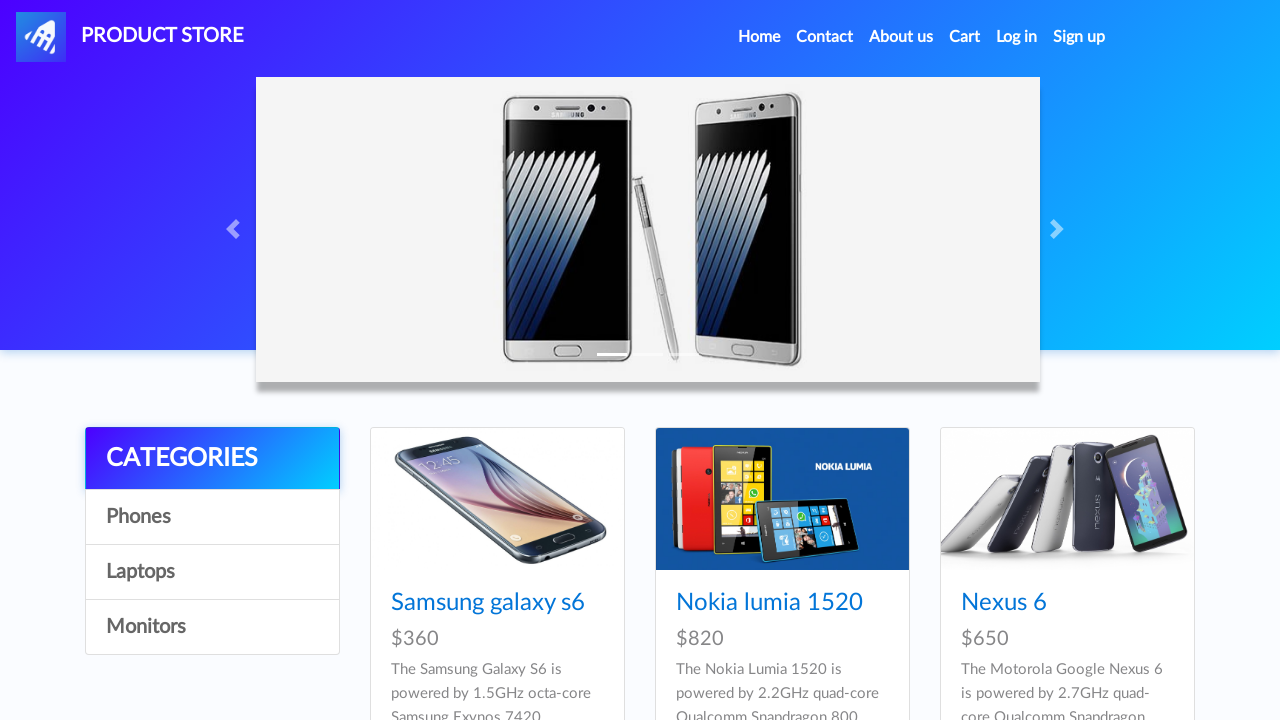

Clicked Contact link in navigation to open contact modal at (825, 37) on xpath=//*[@id='navbarExample']/ul/li[2]/a
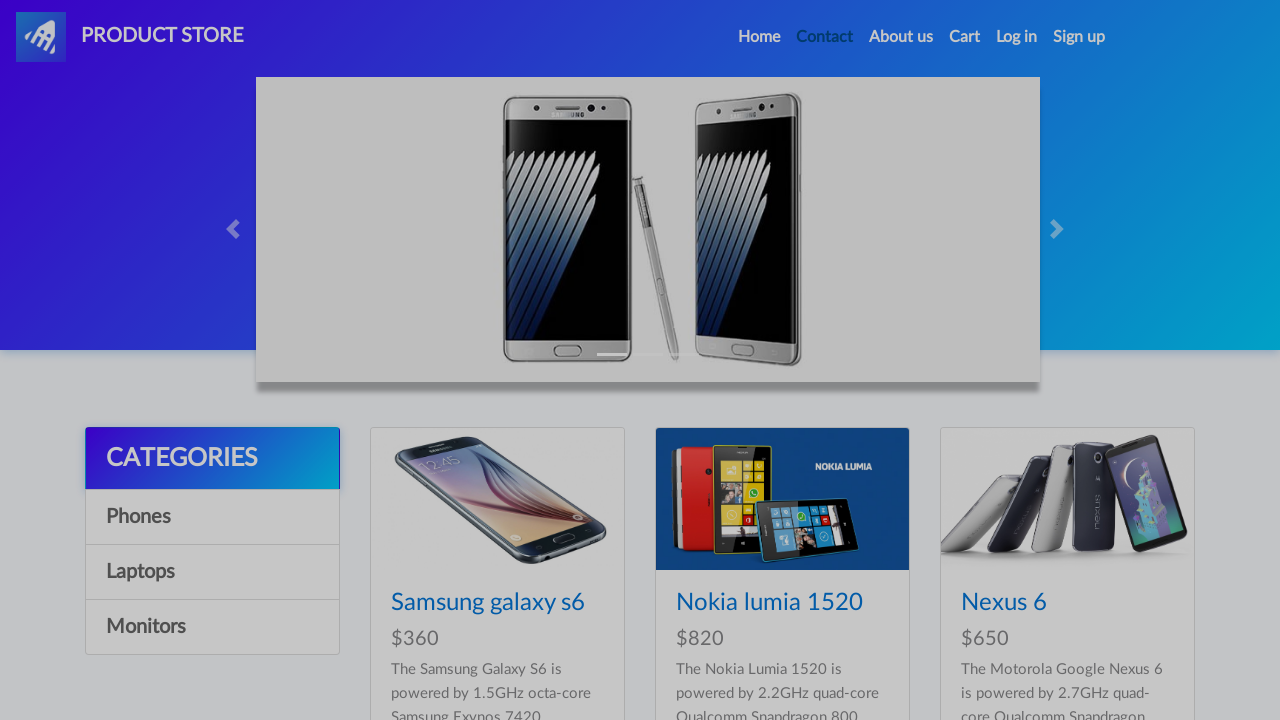

Contact modal appeared and email field is visible
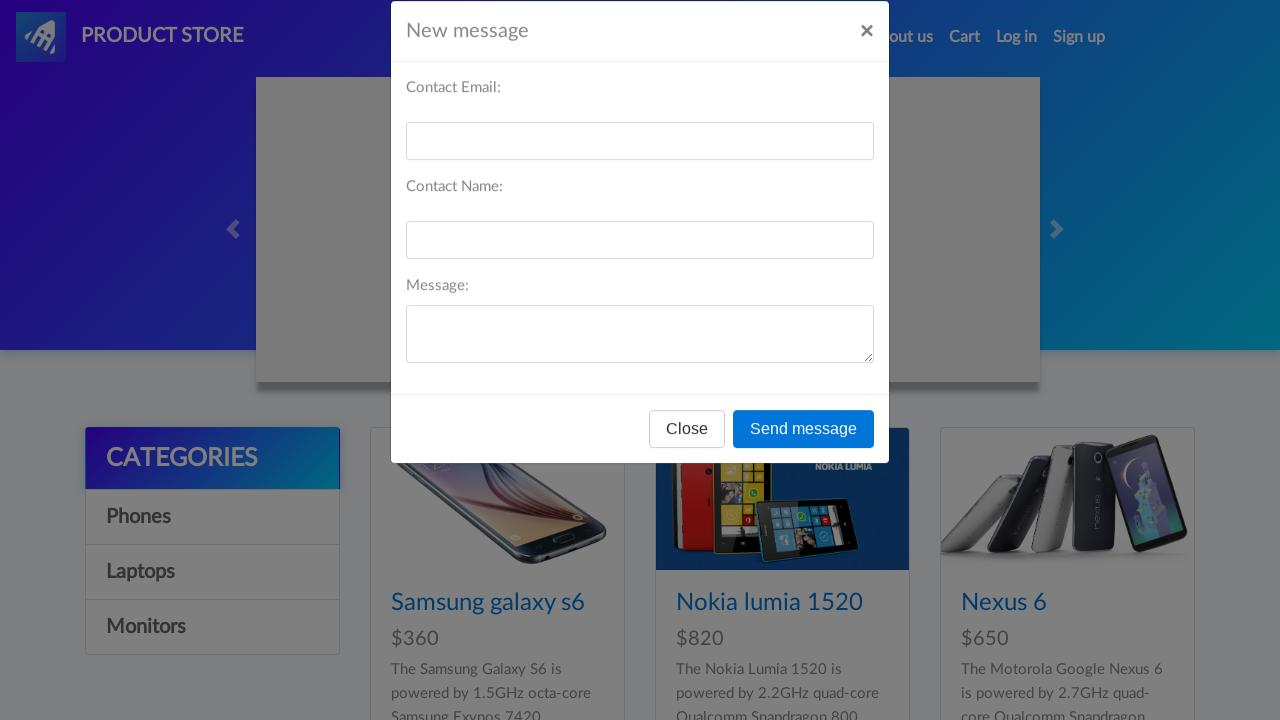

Filled email field with 'sarah.testing@gmail.com' on #recipient-email
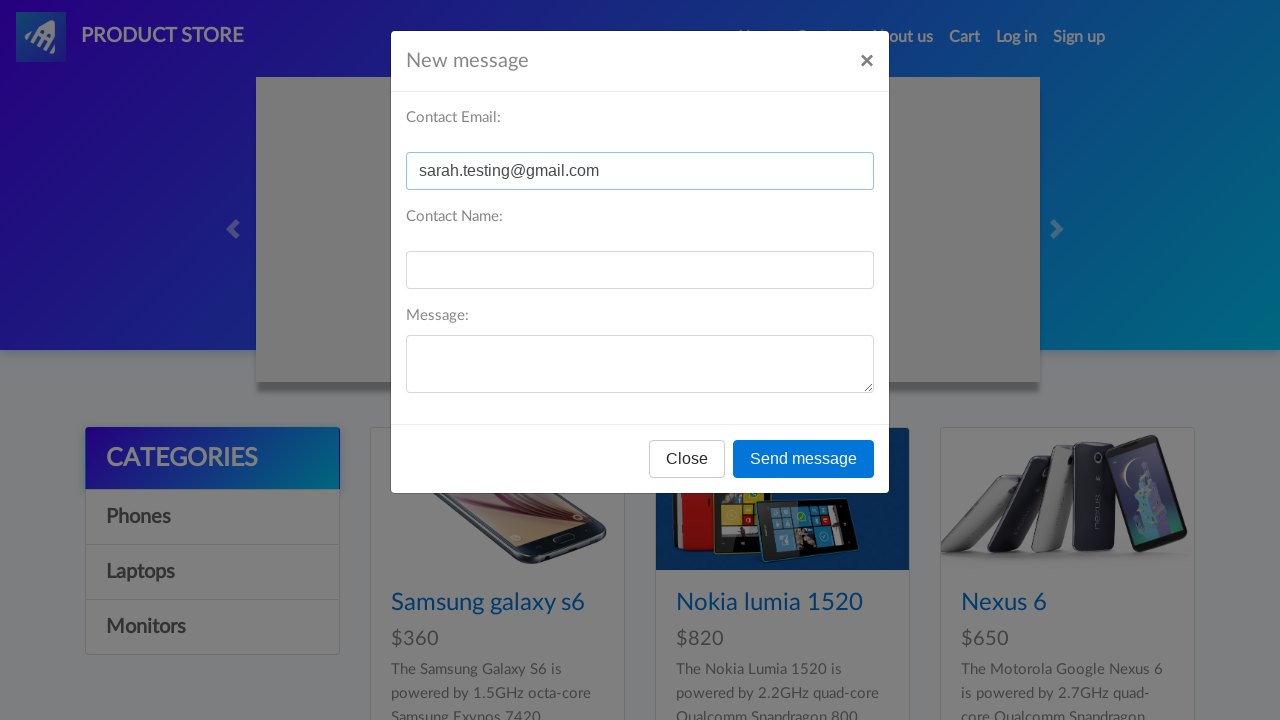

Filled name field with 'Sarah Johnson' on #recipient-name
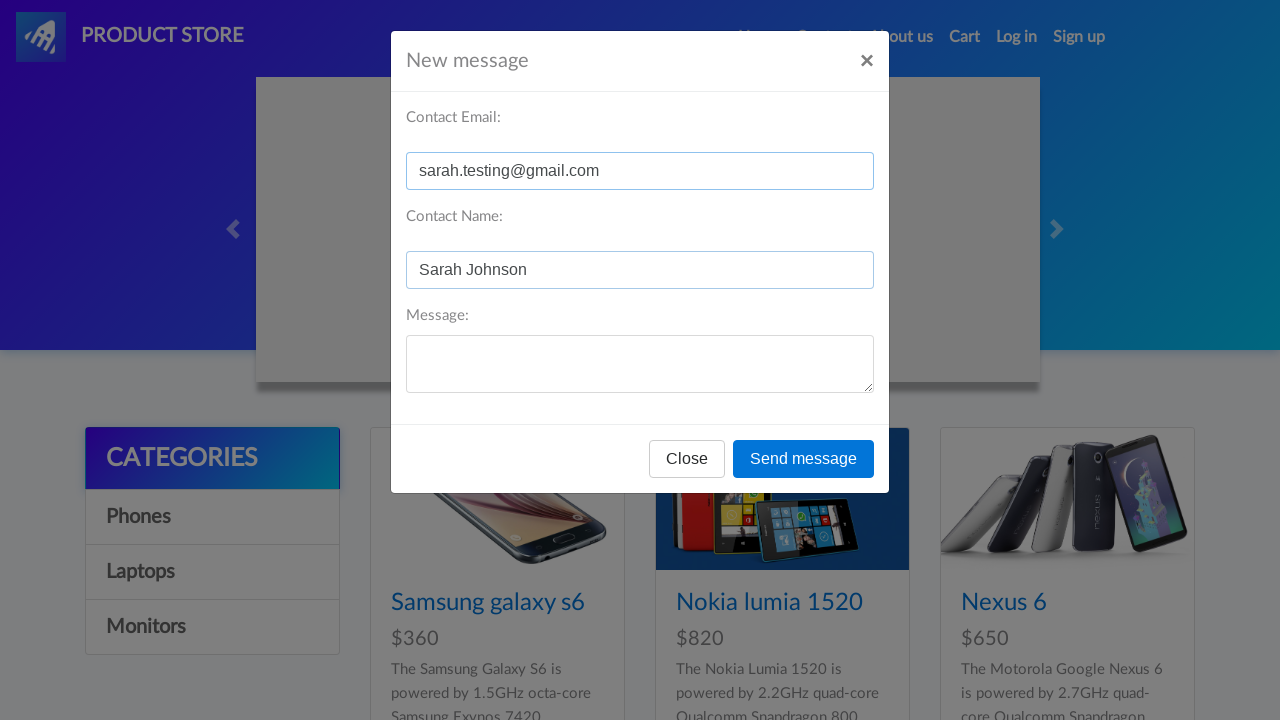

Filled message field with 'Hello, I have a question about your products.' on #message-text
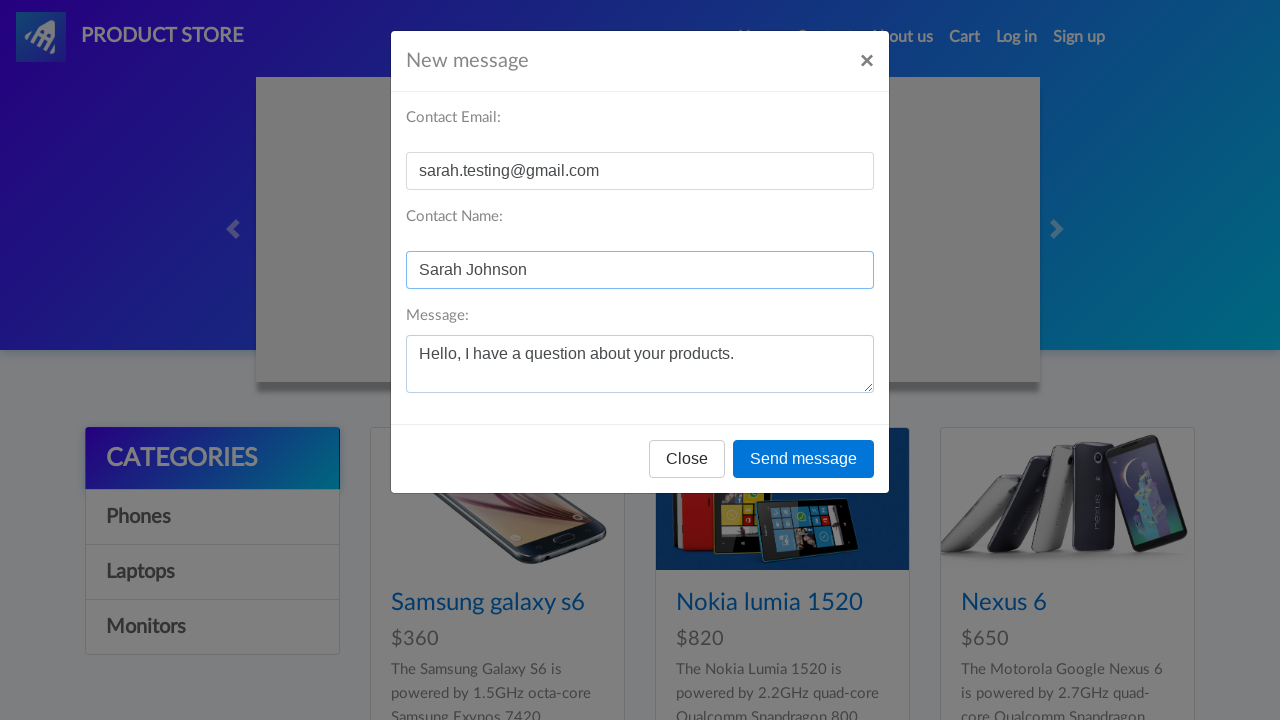

Clicked send message button to submit contact form at (804, 459) on xpath=//*[@id='exampleModal']/div/div/div[3]/button[2]
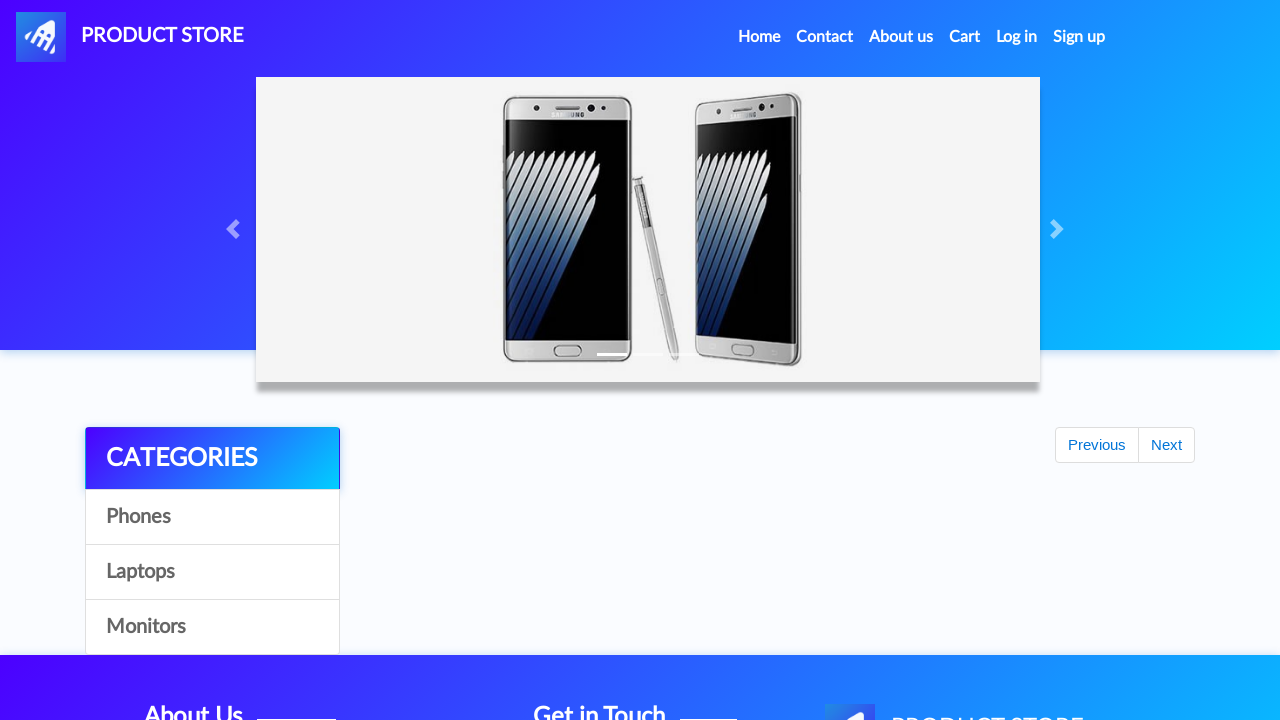

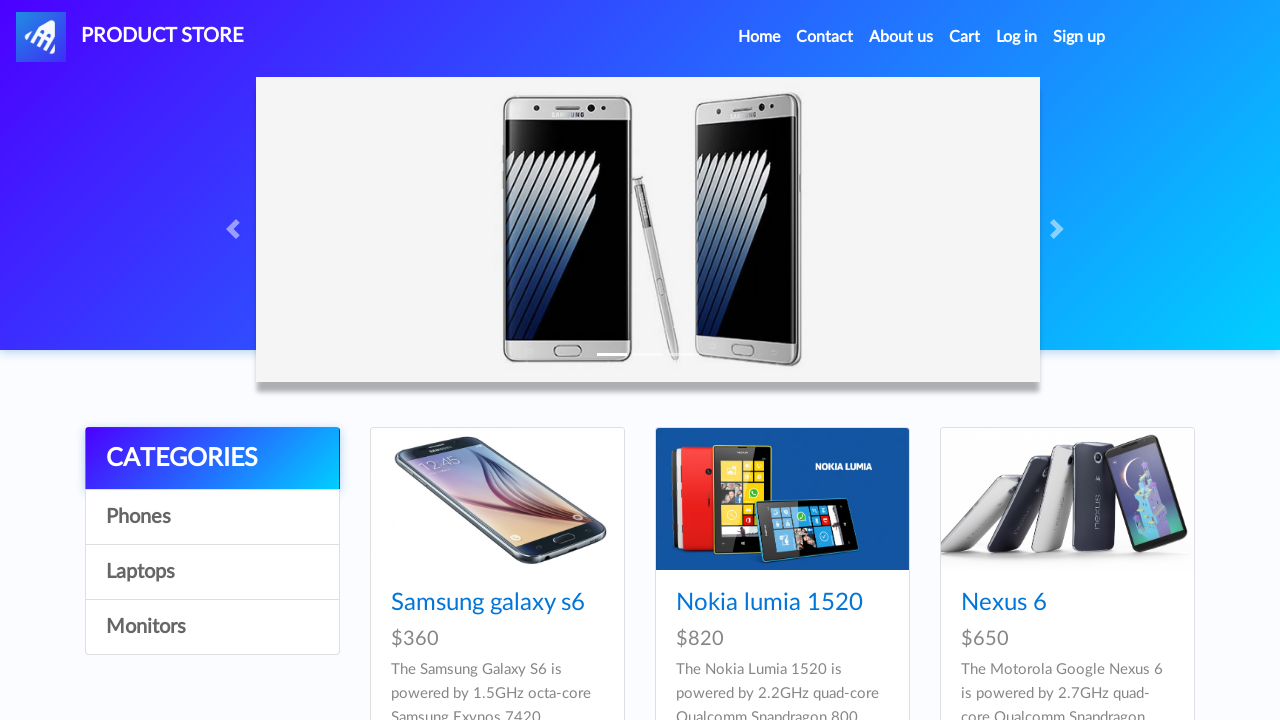